Tests opening a small modal dialog and closing it, then verifying the large modal button is still visible

Starting URL: https://demoqa.com/modal-dialogs

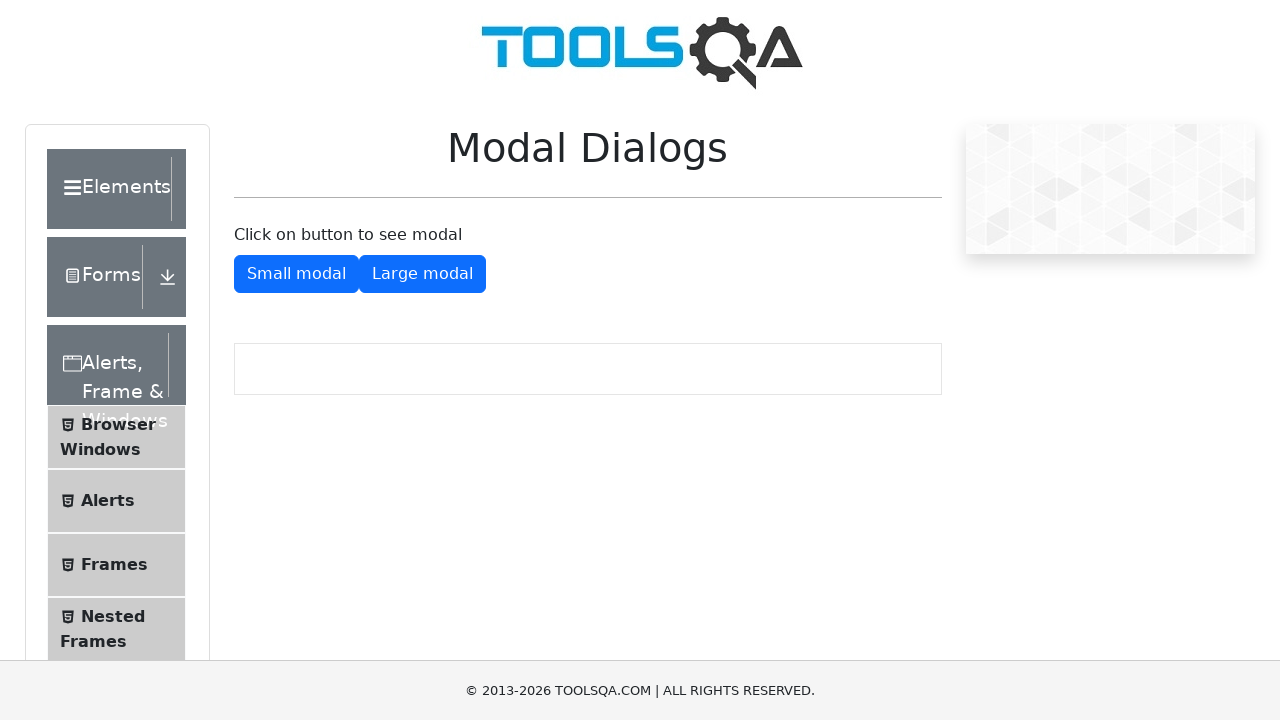

Clicked button to show small modal dialog at (296, 274) on #showSmallModal
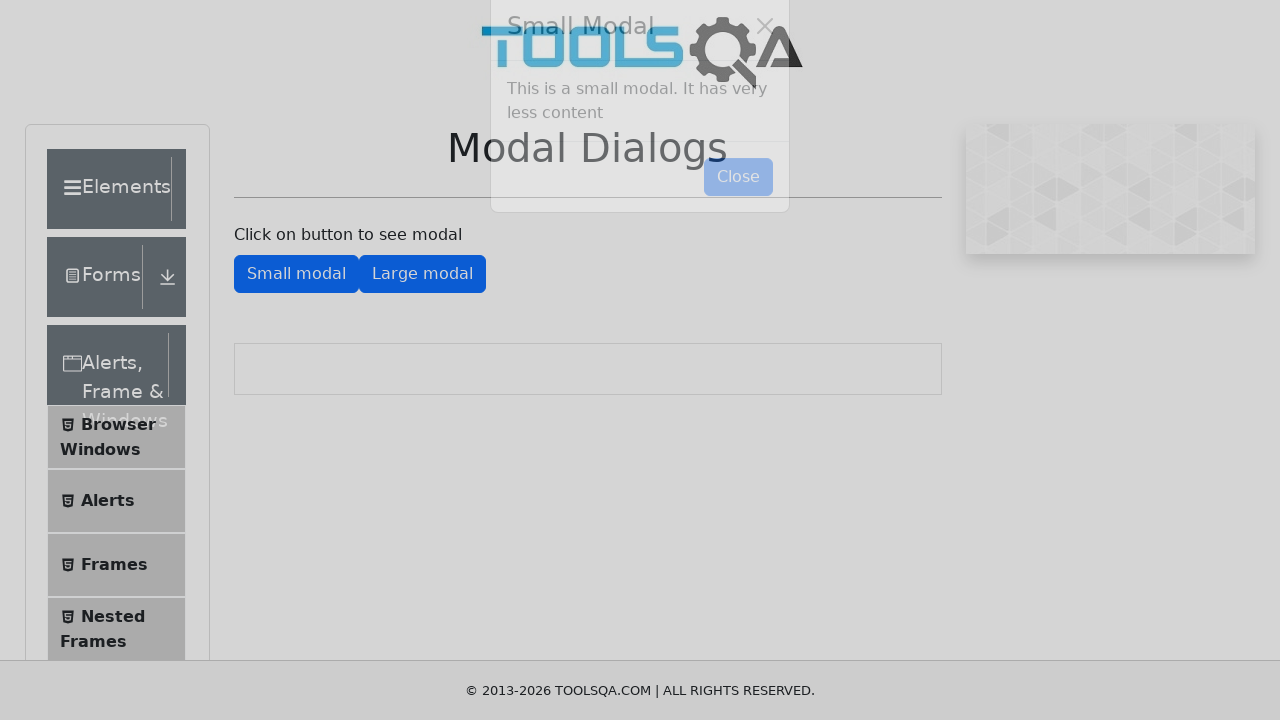

Small modal dialog appeared and close button is visible
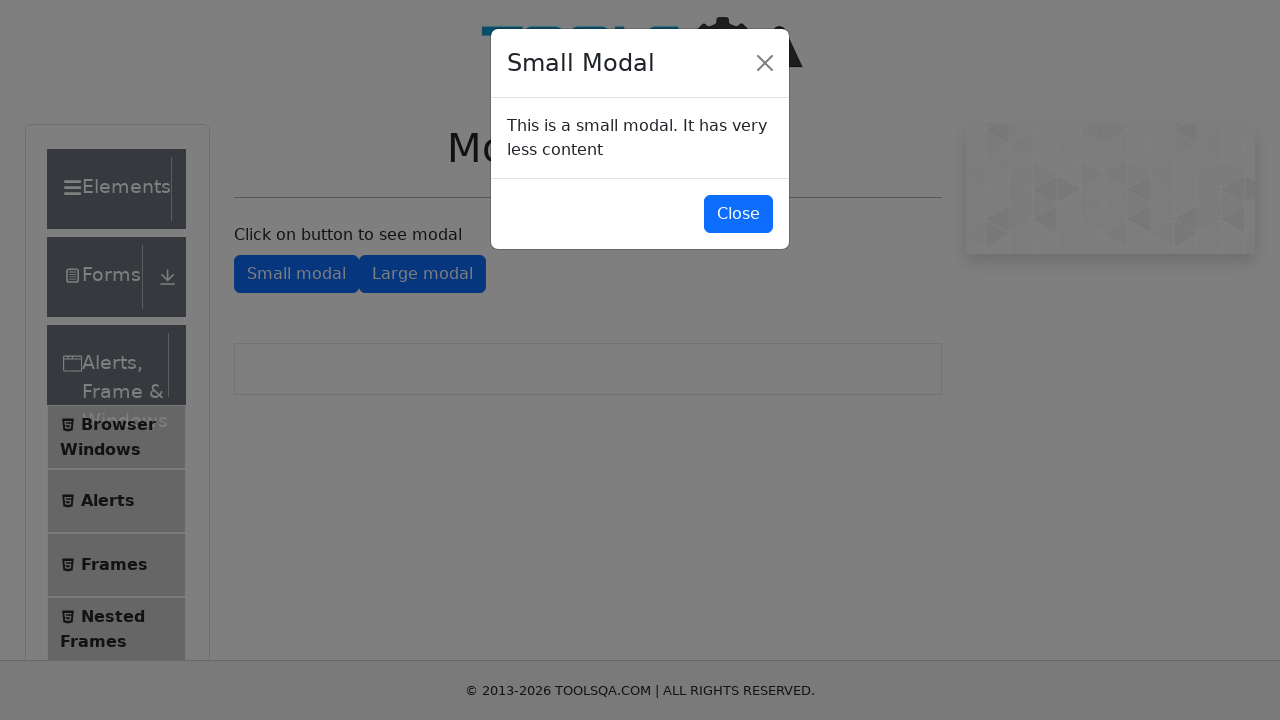

Clicked close button to close small modal dialog at (738, 214) on #closeSmallModal
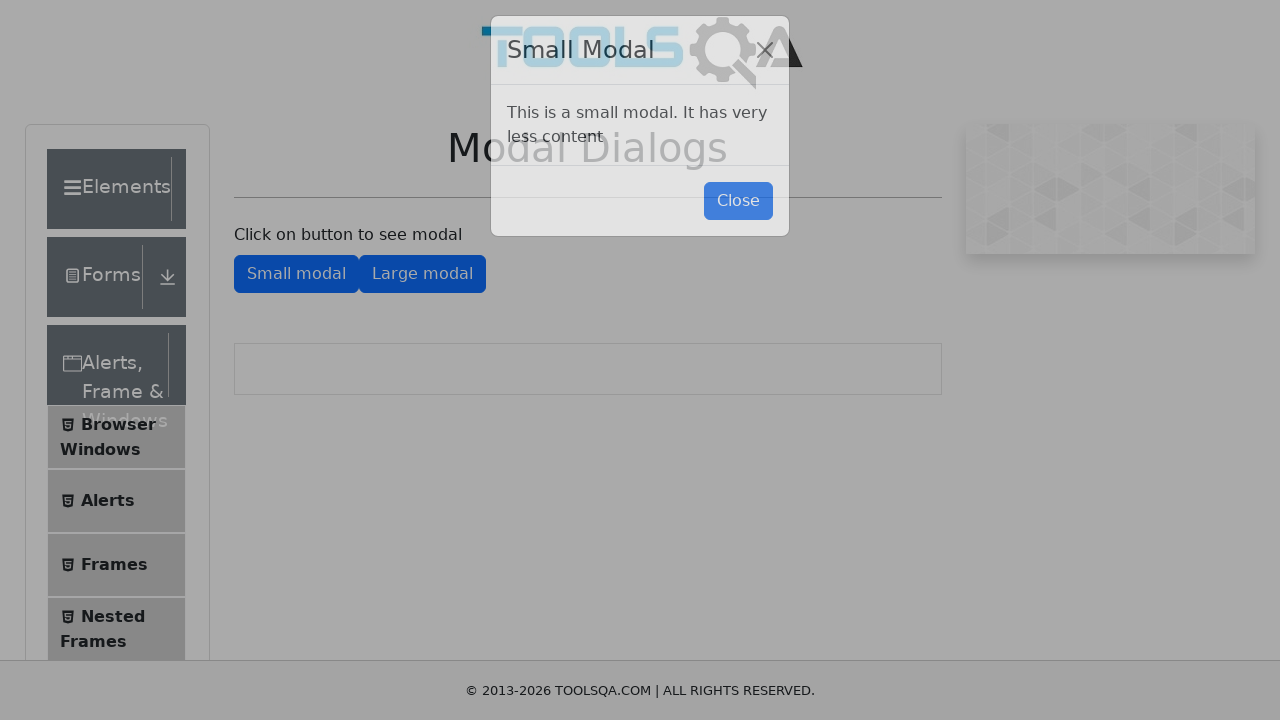

Verified large modal button is visible after closing small modal
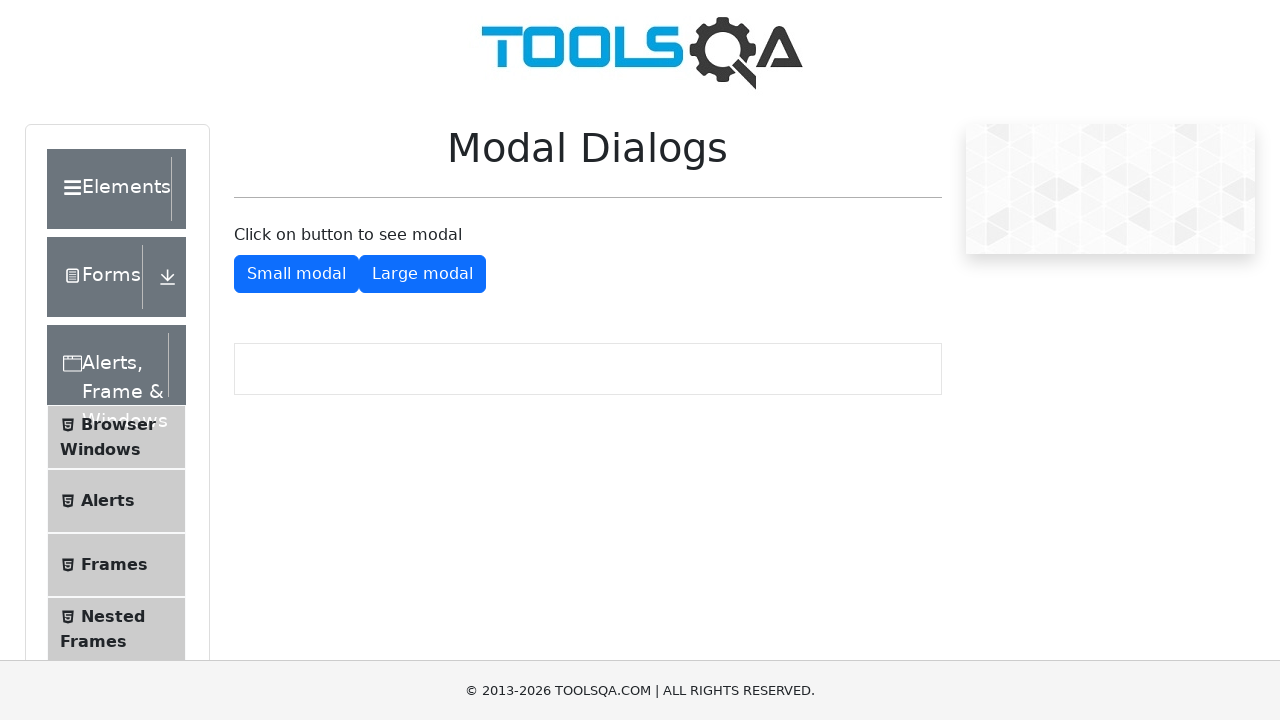

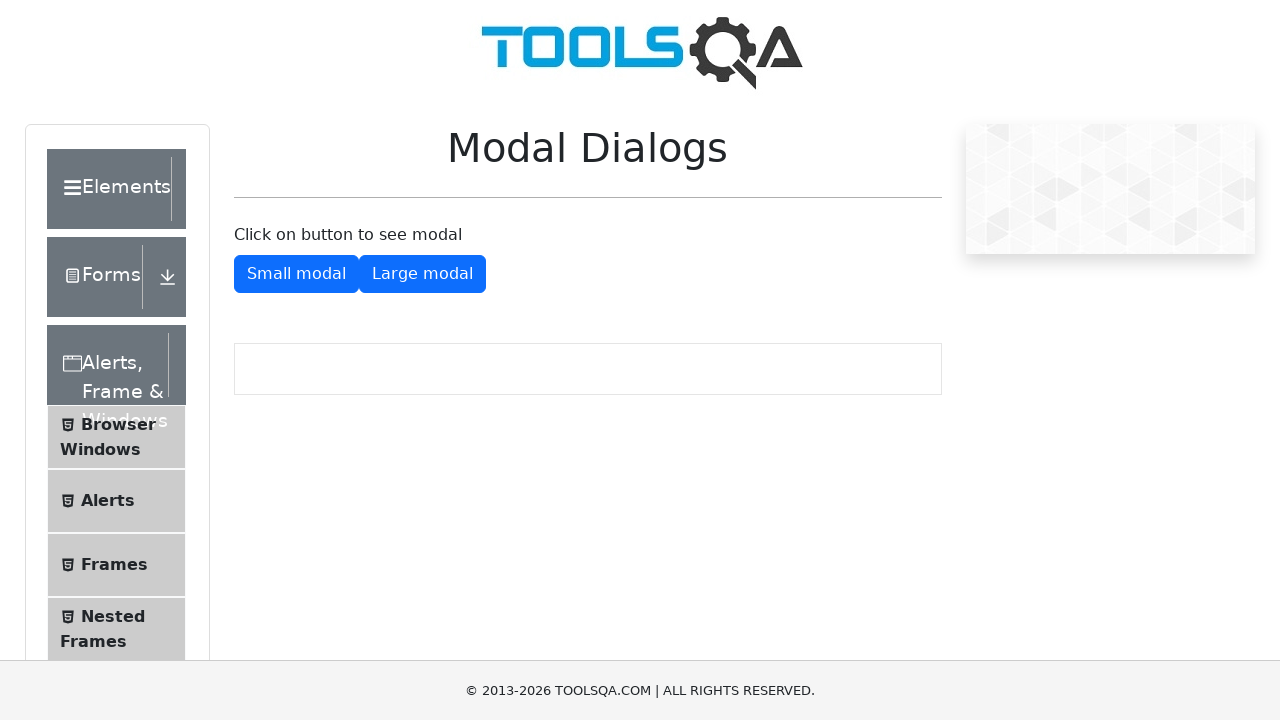